Tests the search functionality on python.org by entering "pycon" in the search box and submitting the search form using the Enter key.

Starting URL: http://www.python.org

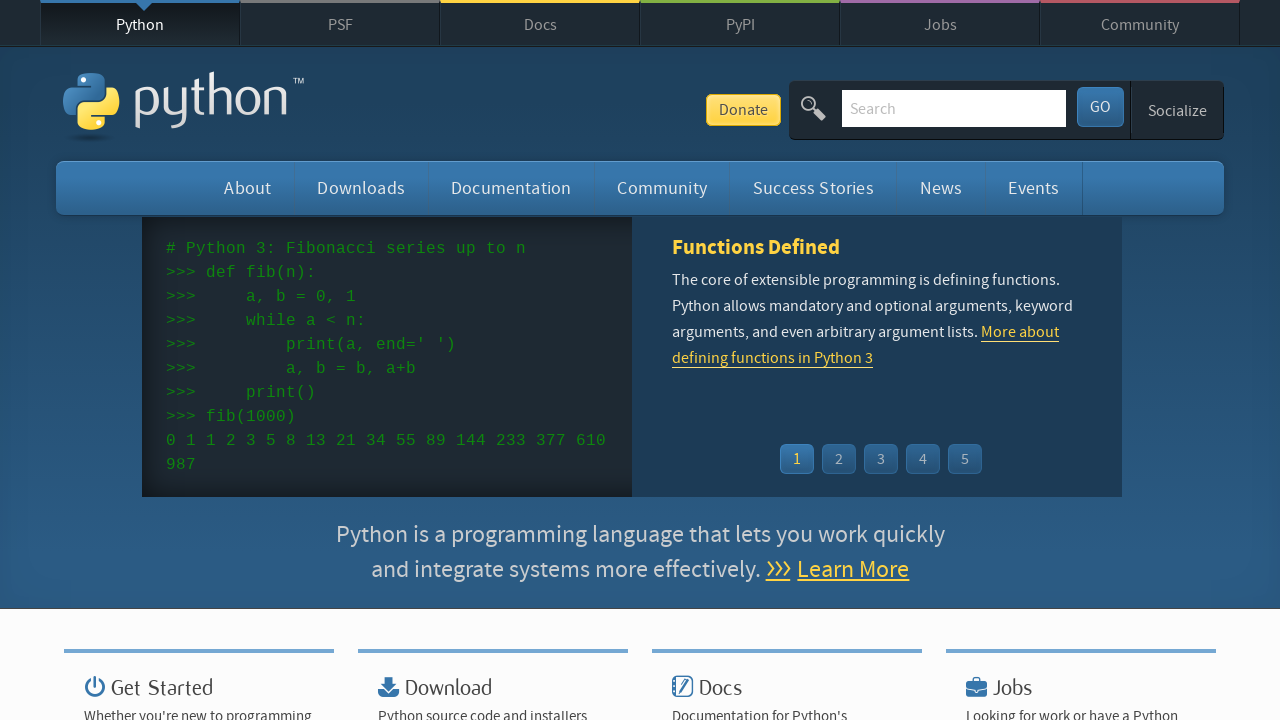

Verified page title contains 'Python'
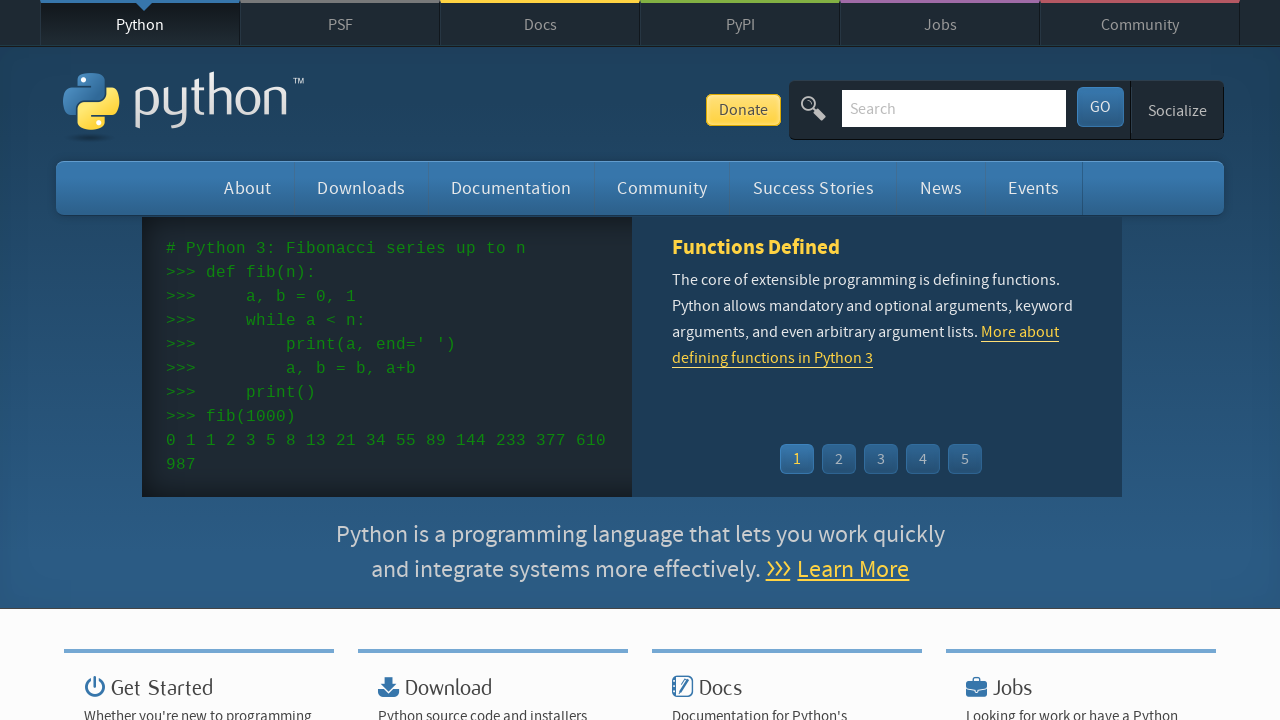

Filled search box with 'pycon' on input[name='q']
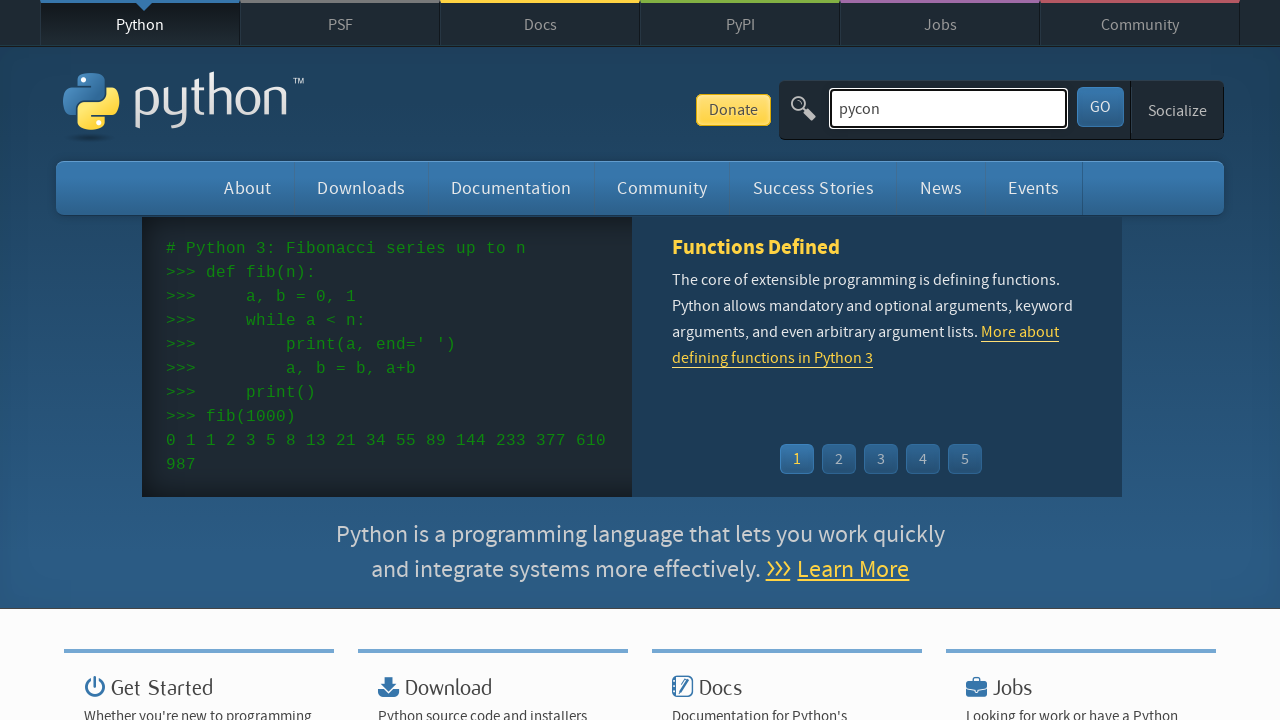

Pressed Enter to submit search form on input[name='q']
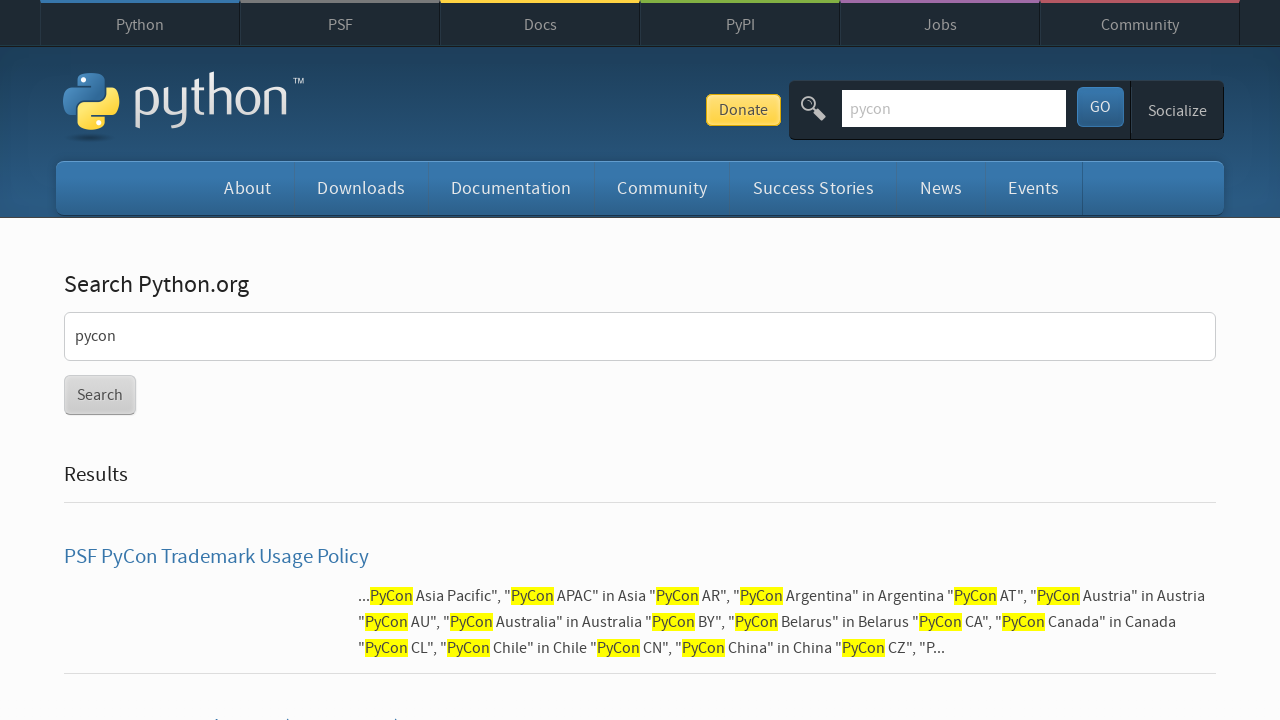

Waited for network idle state after search submission
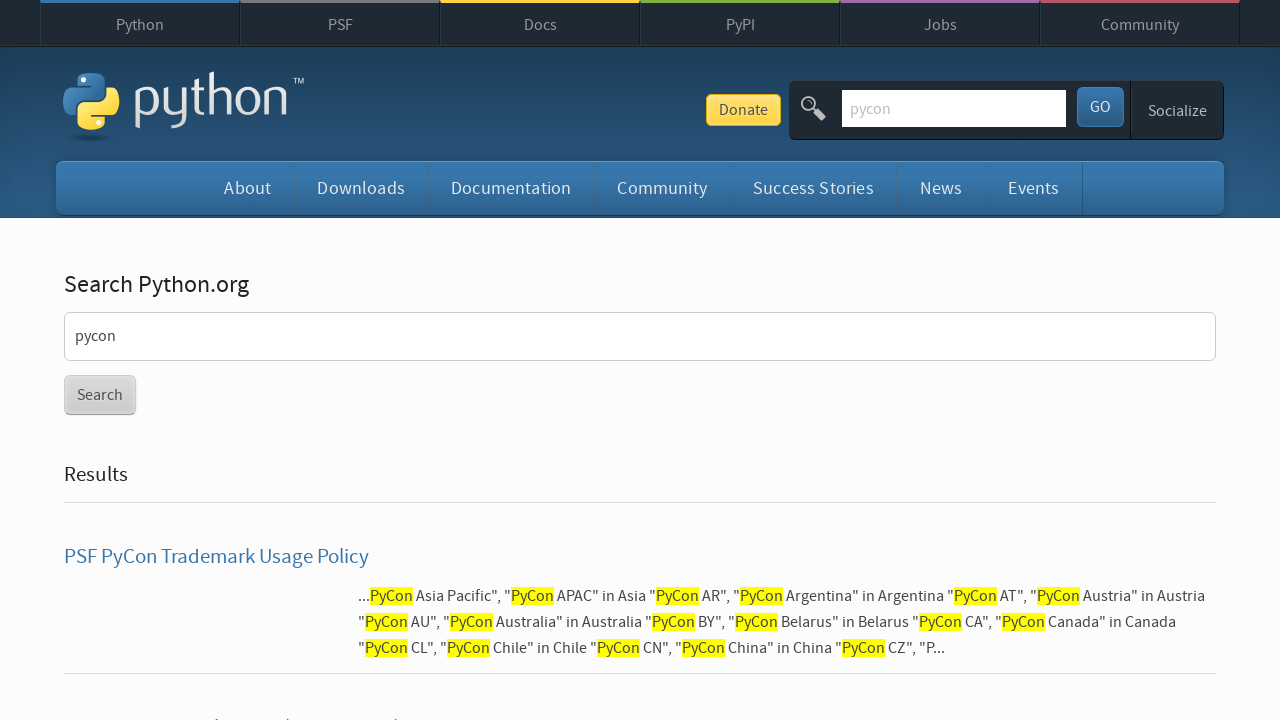

Verified search results were found (no 'No results found' message)
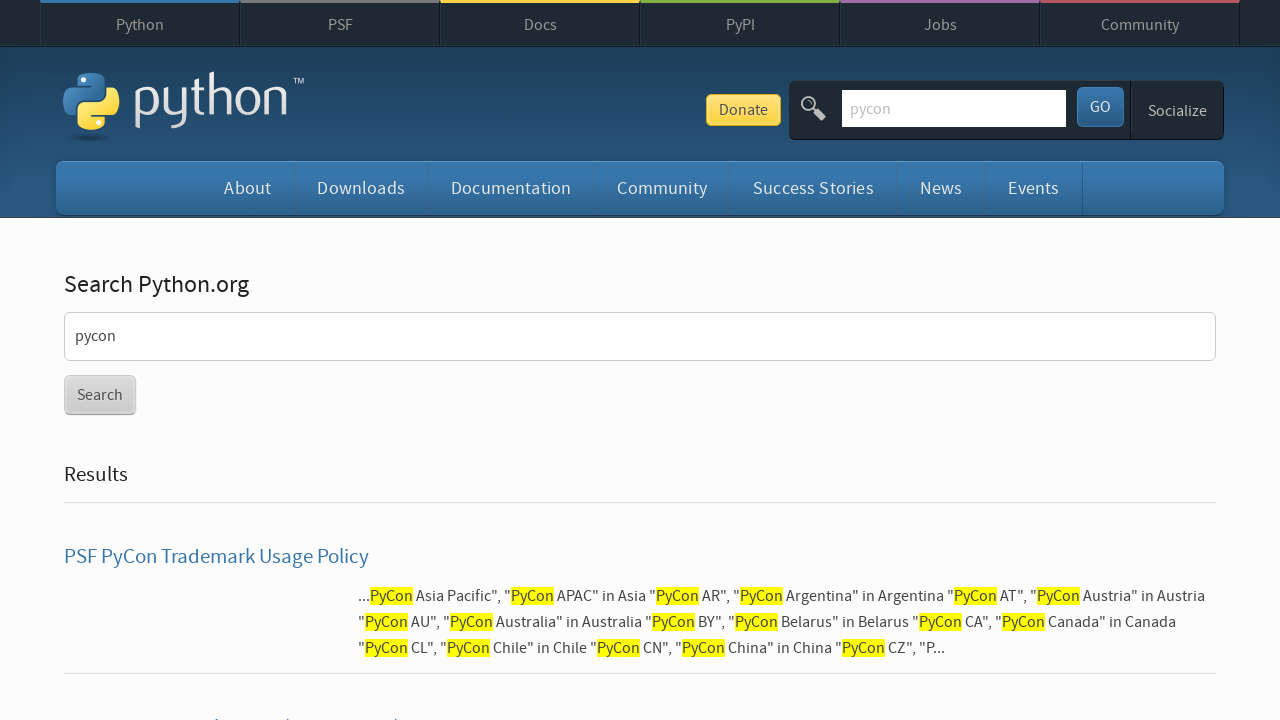

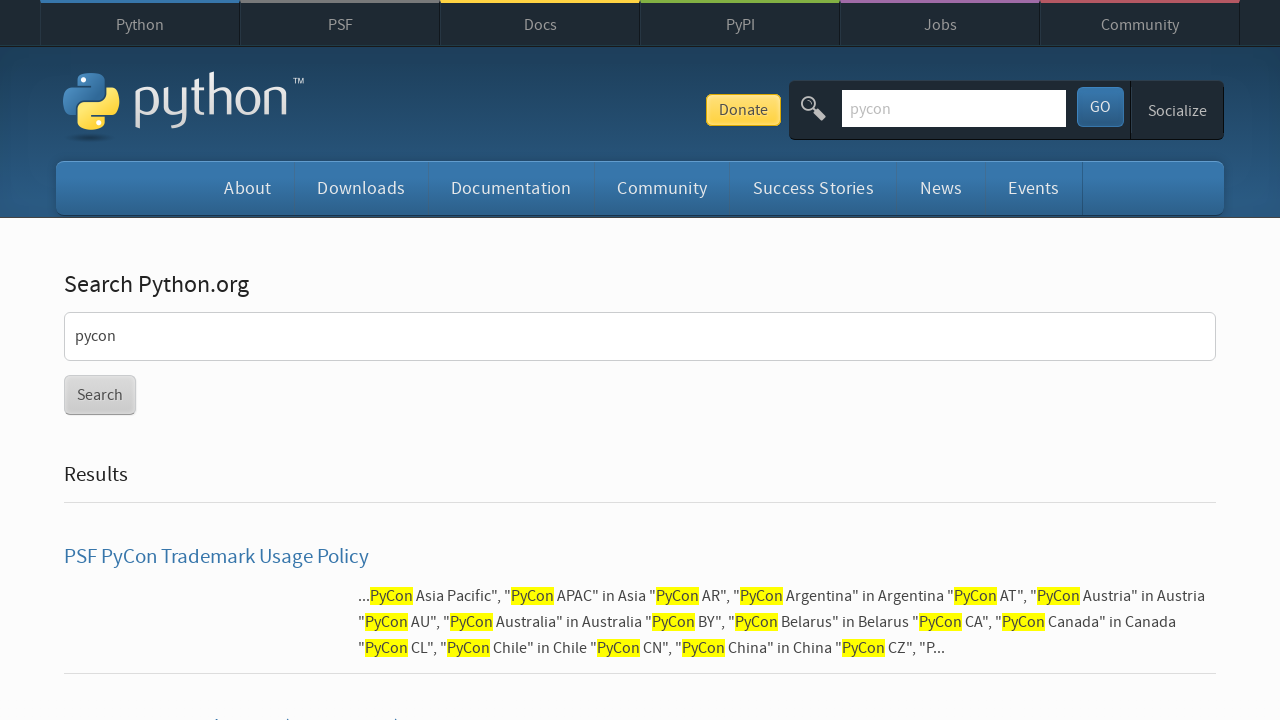